Navigates to dev.to and finds and clicks on the Java link in the navigation sidebar

Starting URL: https://dev.to

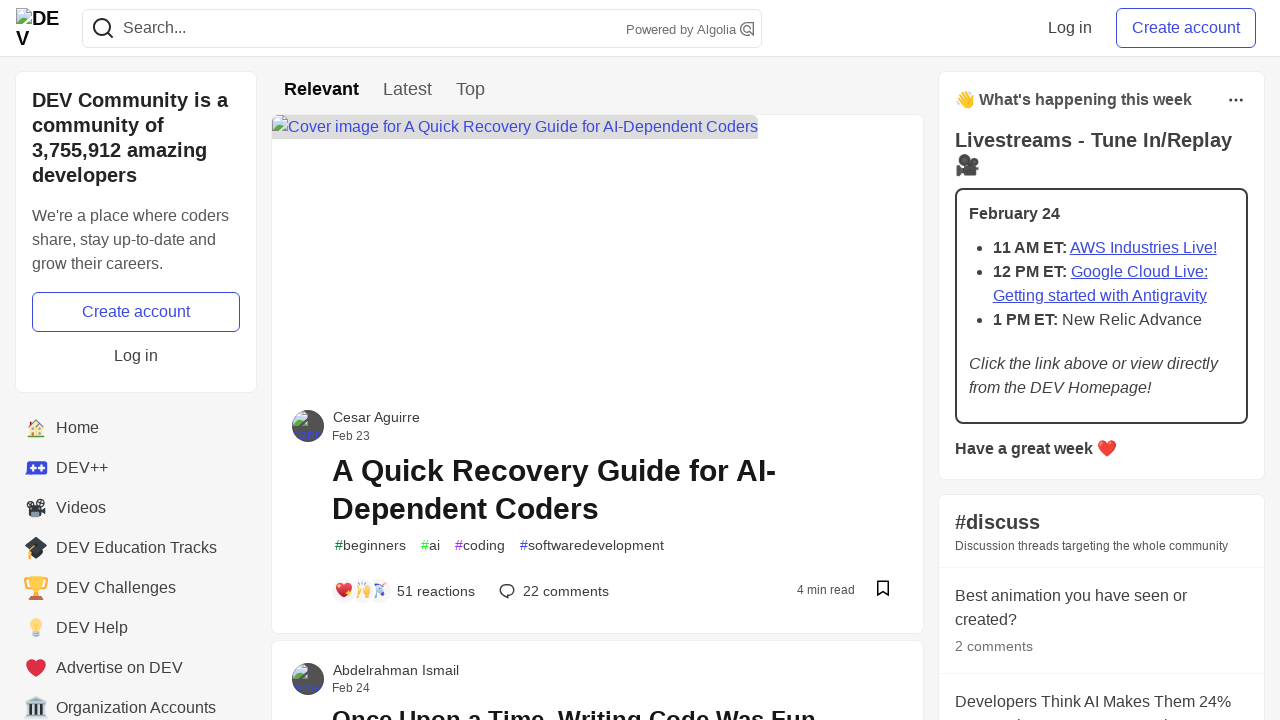

Navigated to https://dev.to
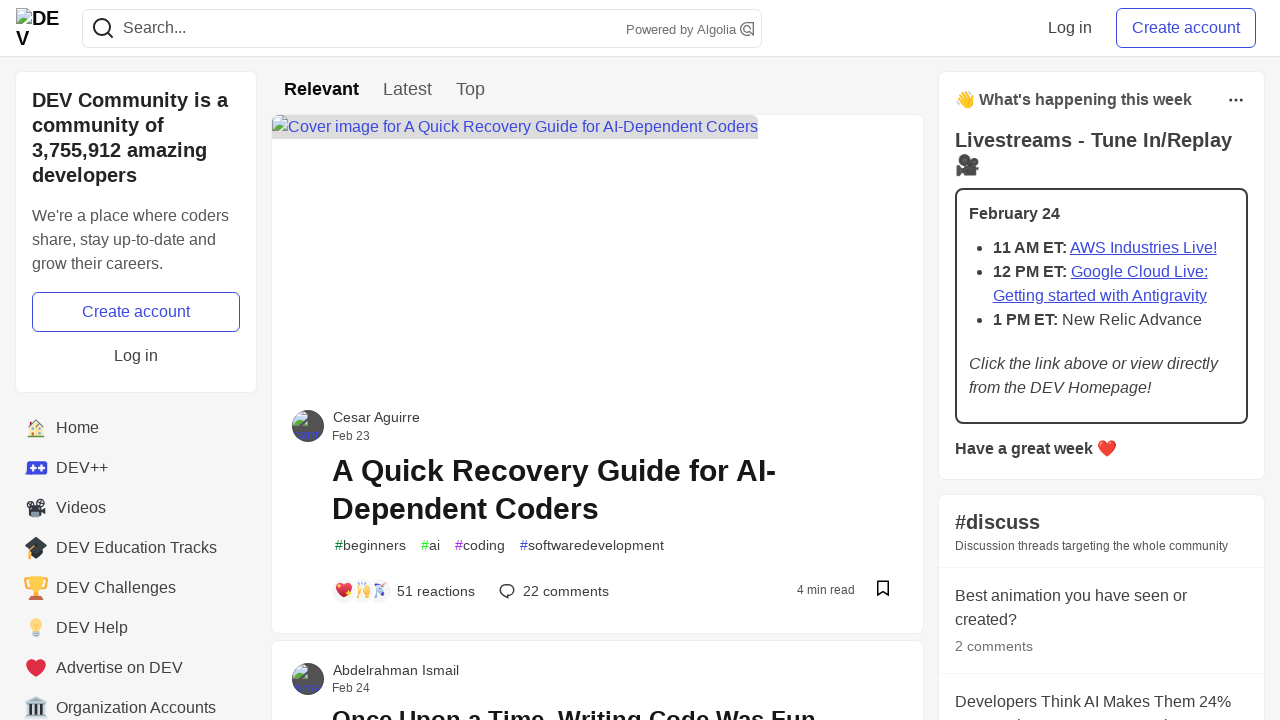

Clicked on Java link in navigation sidebar at (136, 388) on div#default-sidebar-element-java > a
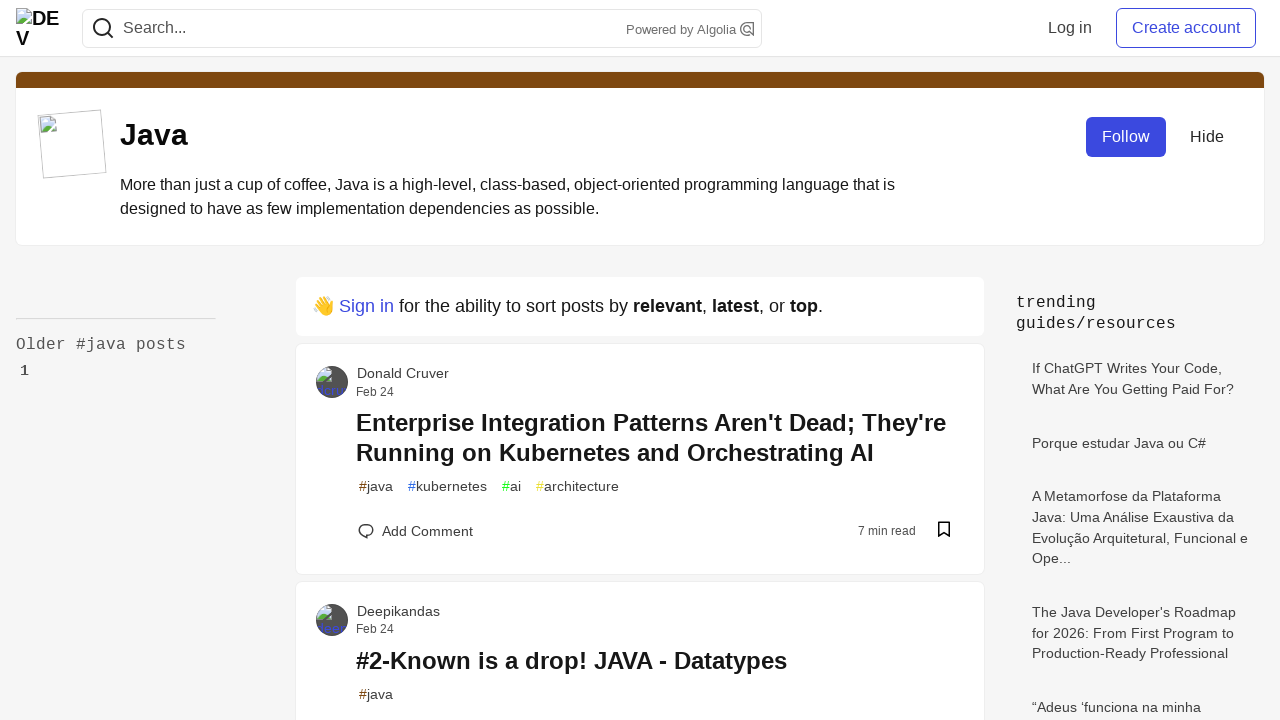

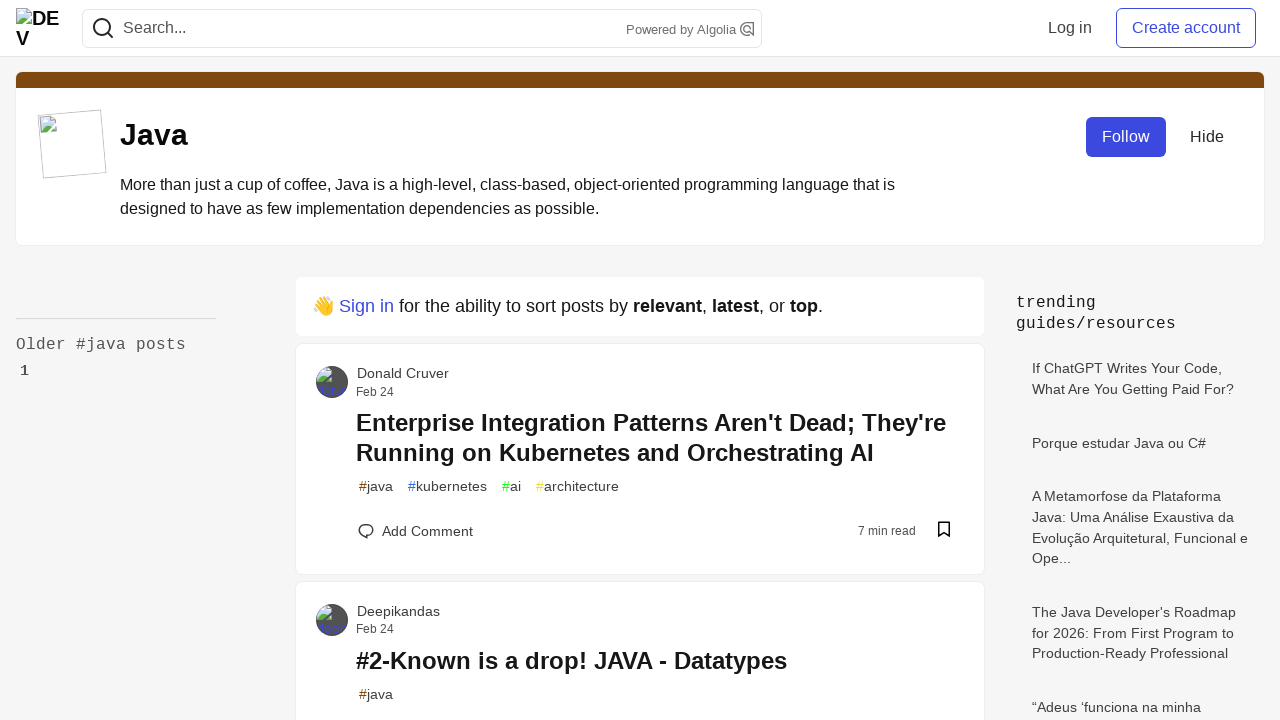